Navigates to an adfoc.us shortened URL, waits for the skip button to appear, and clicks it to proceed to the destination

Starting URL: http://adfoc.us/67575881160500

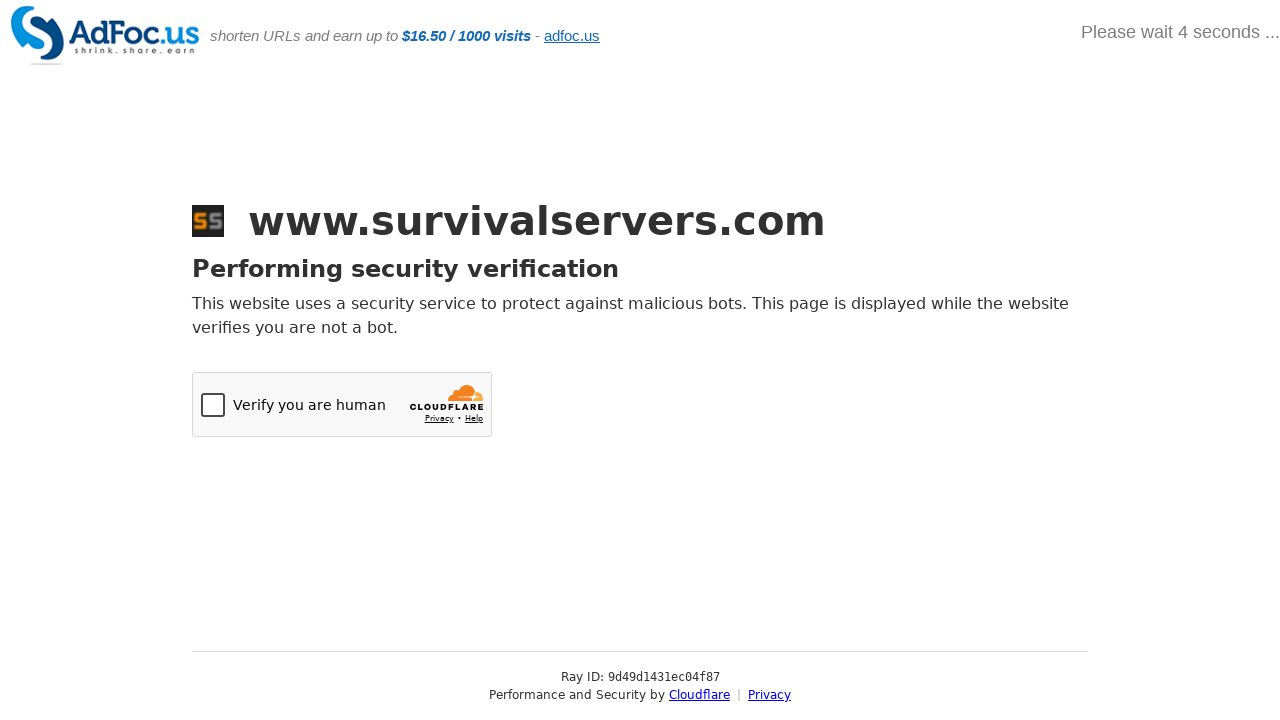

Navigated to adfoc.us shortened URL
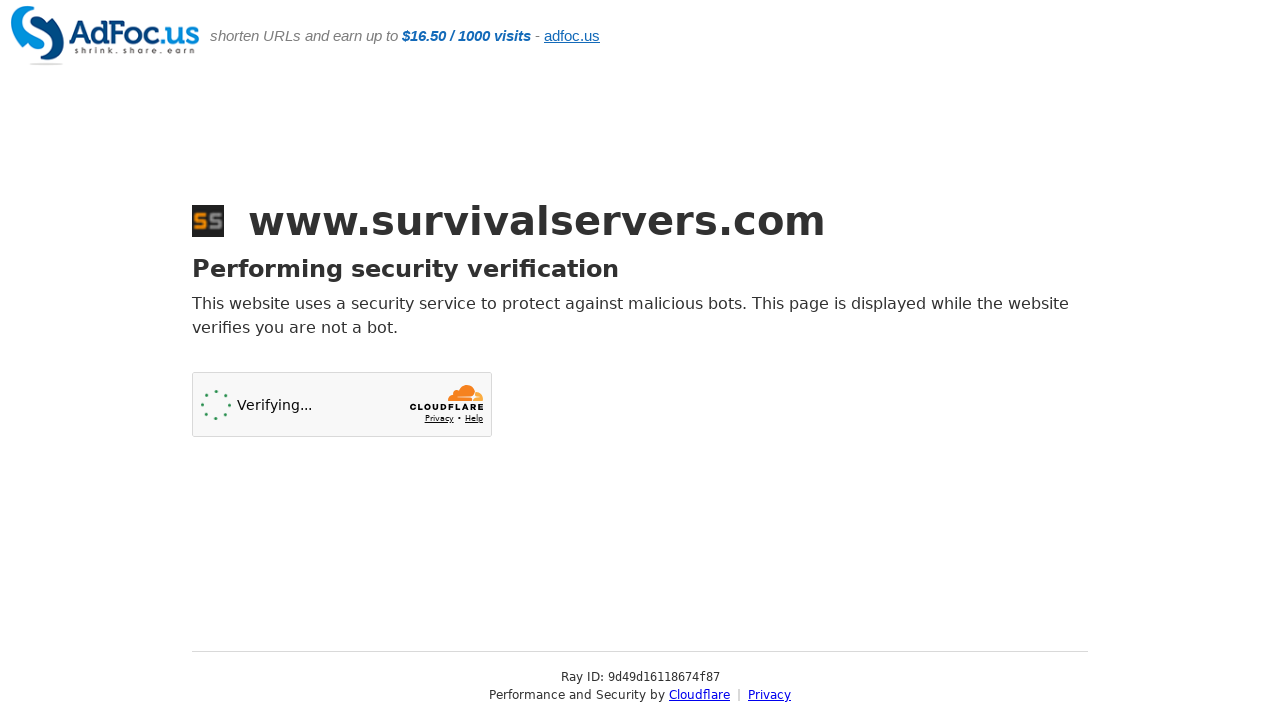

Skip button appeared on the page
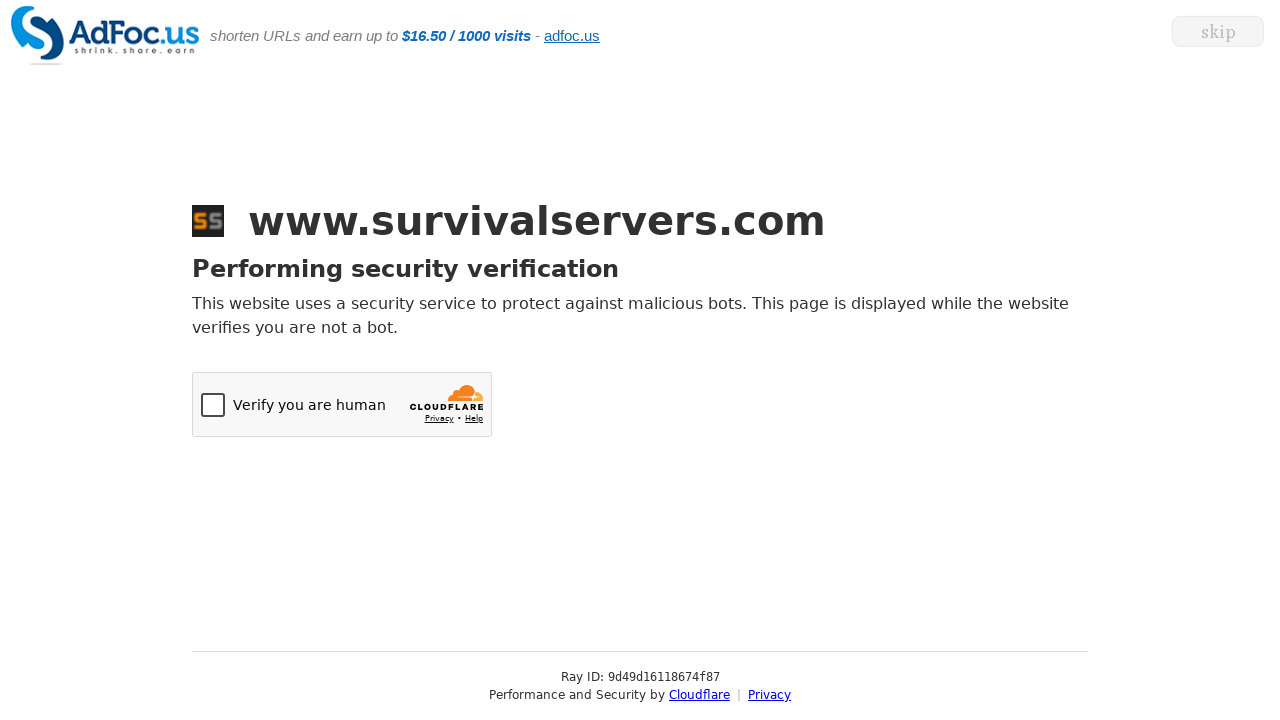

Clicked the skip button to proceed to destination at (1186, 32) on xpath=//*[@id="showSkip"]/a/img
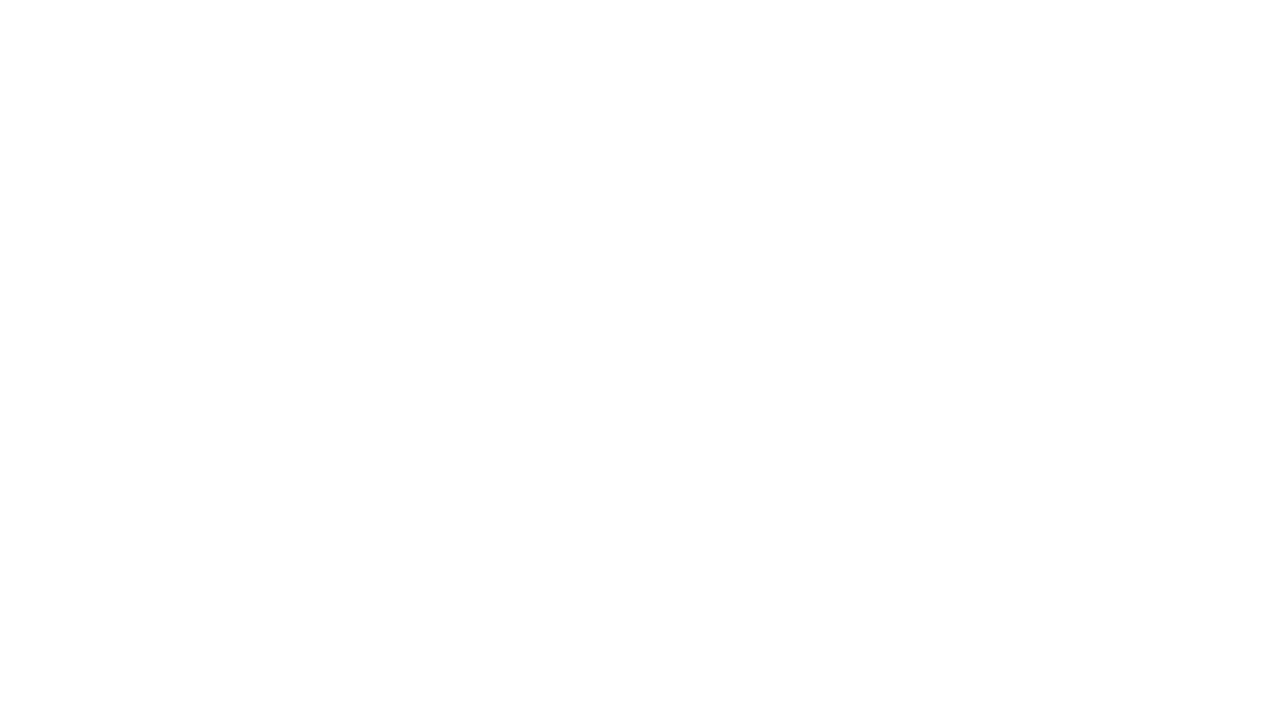

Waited for navigation to complete
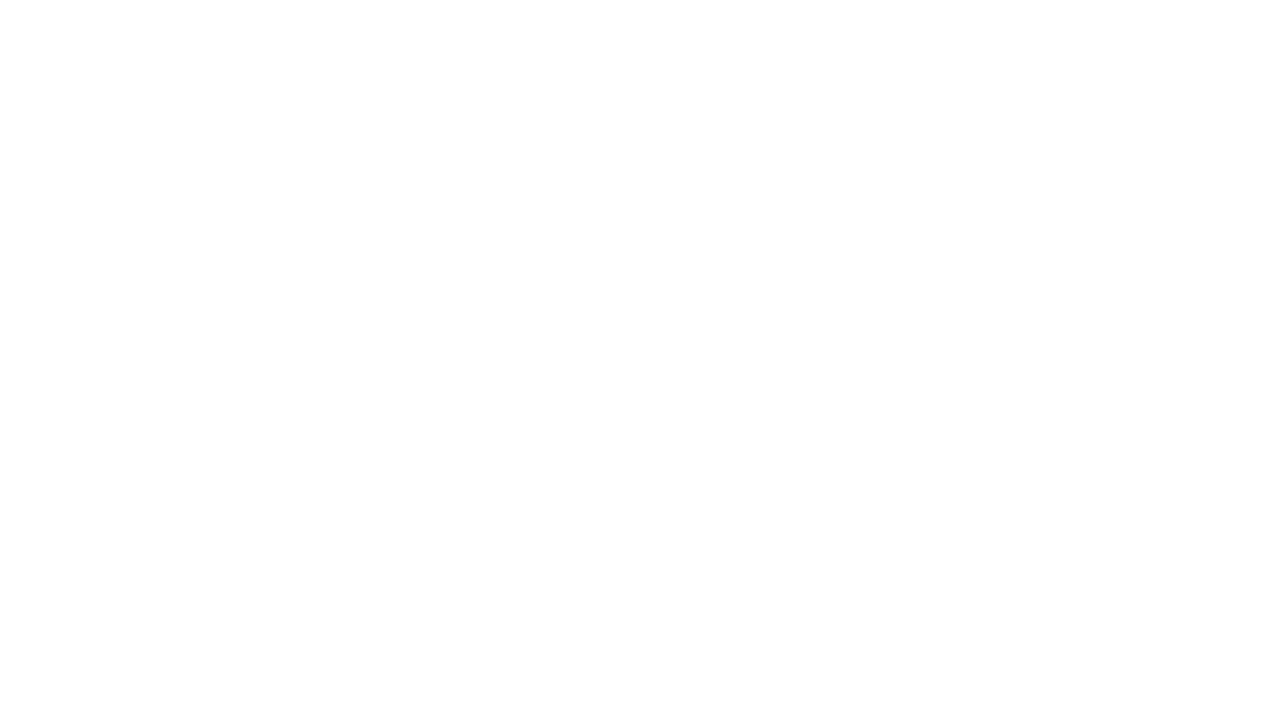

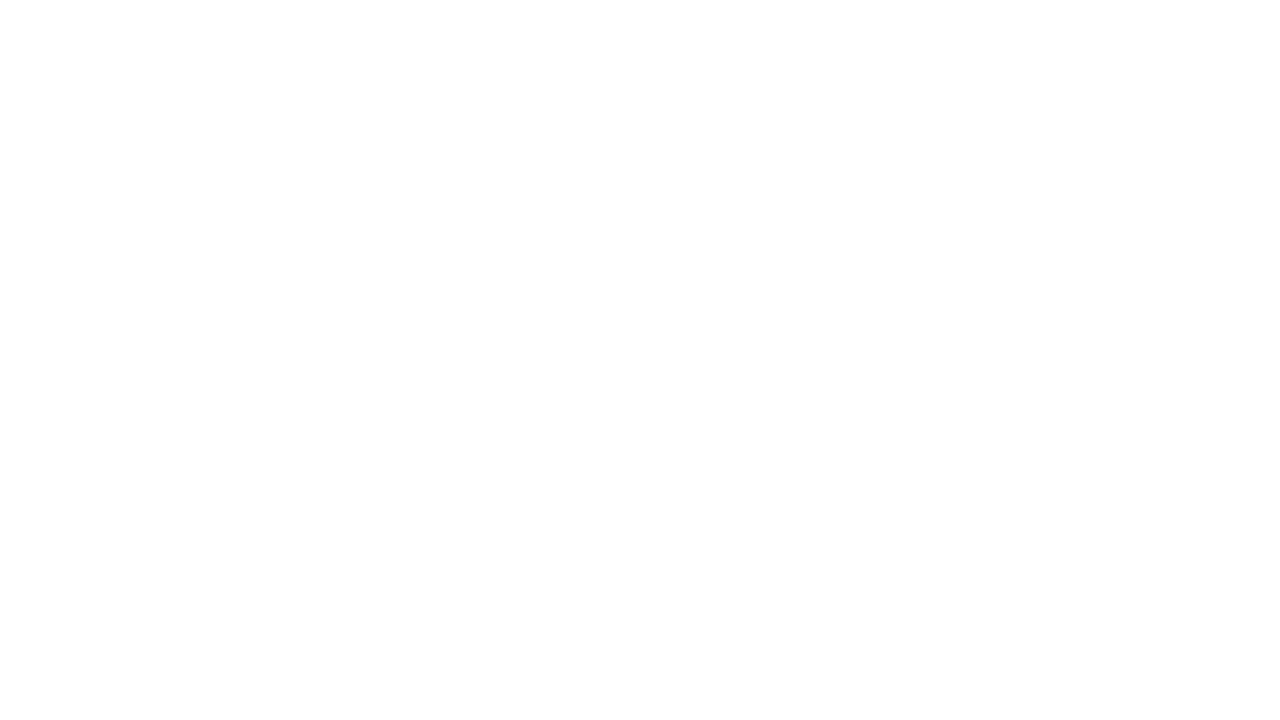